Navigates to an automation practice page and interacts with table elements to verify their presence and structure

Starting URL: https://www.rahulshettyacademy.com/AutomationPractice/

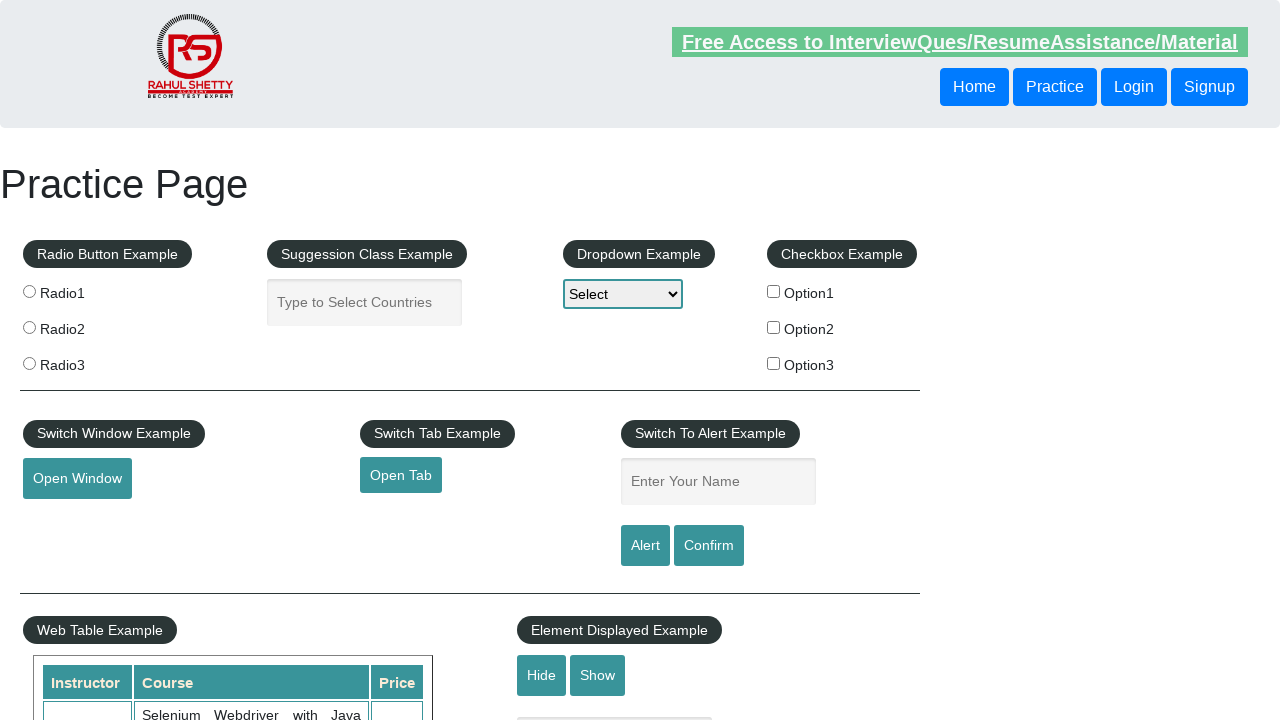

Navigated to Rahul Shetty Academy automation practice page
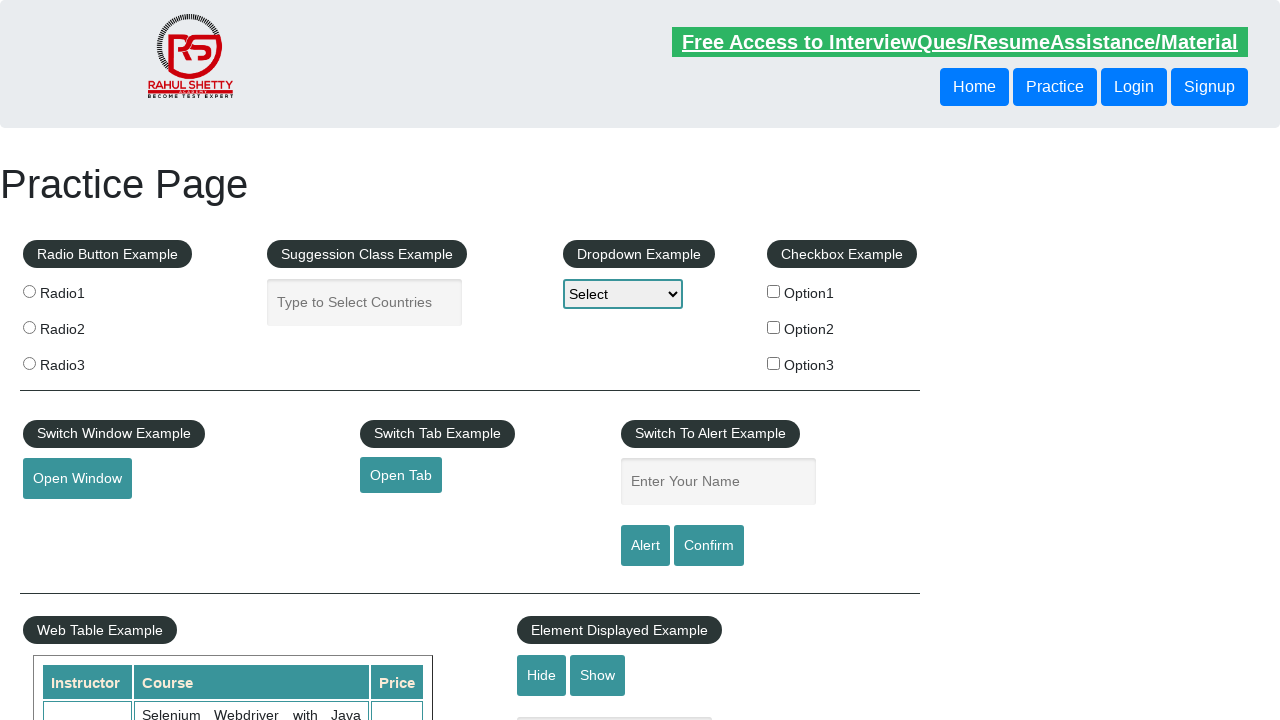

Product table element is visible
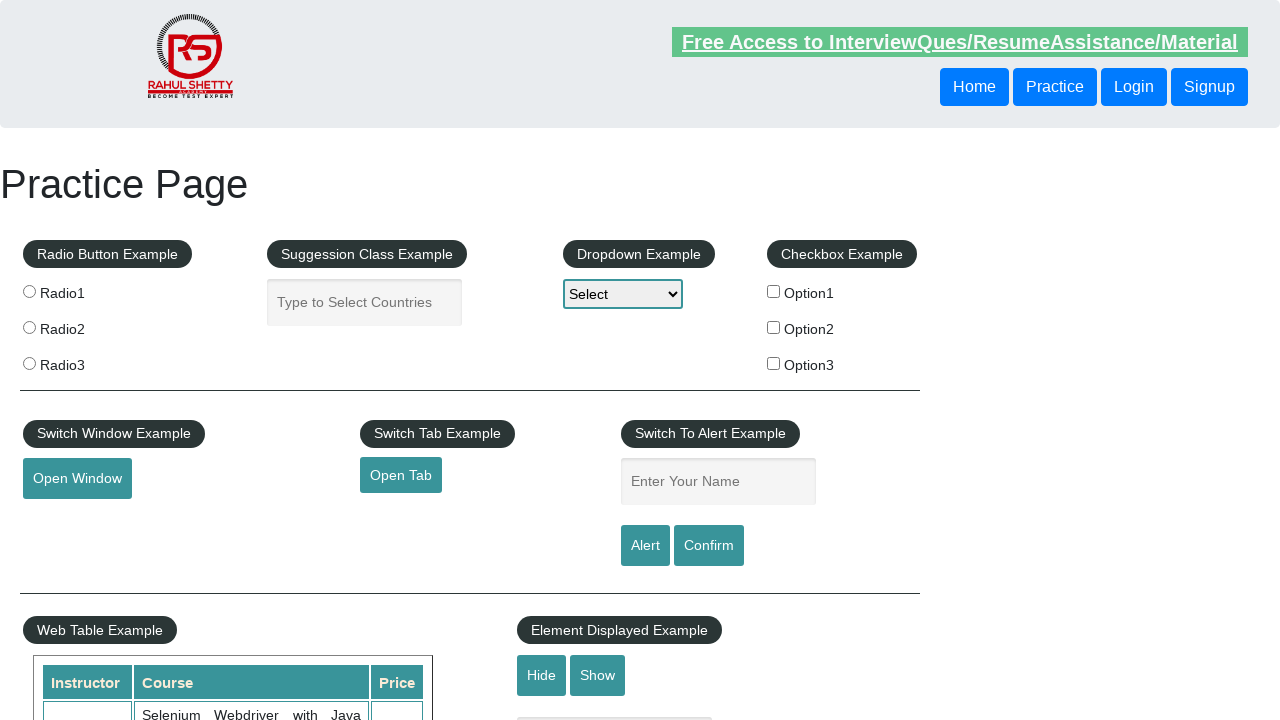

First table row is present in the DOM
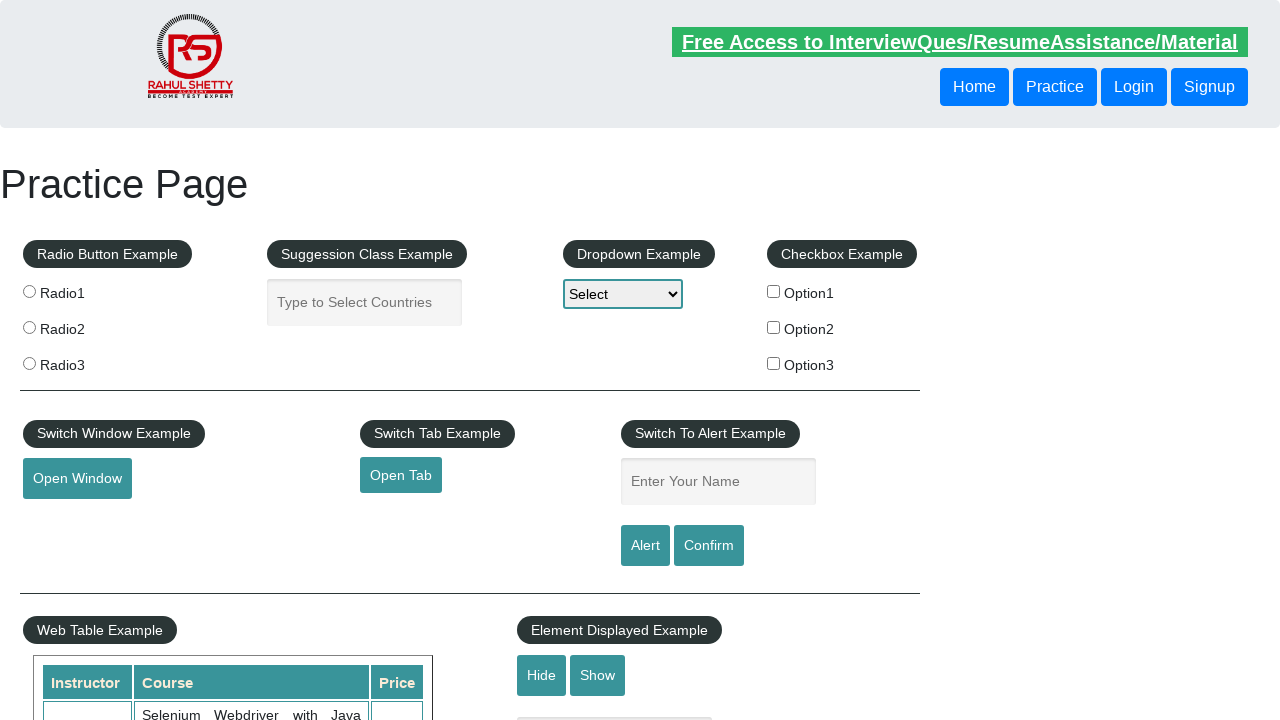

Table header is present in the DOM
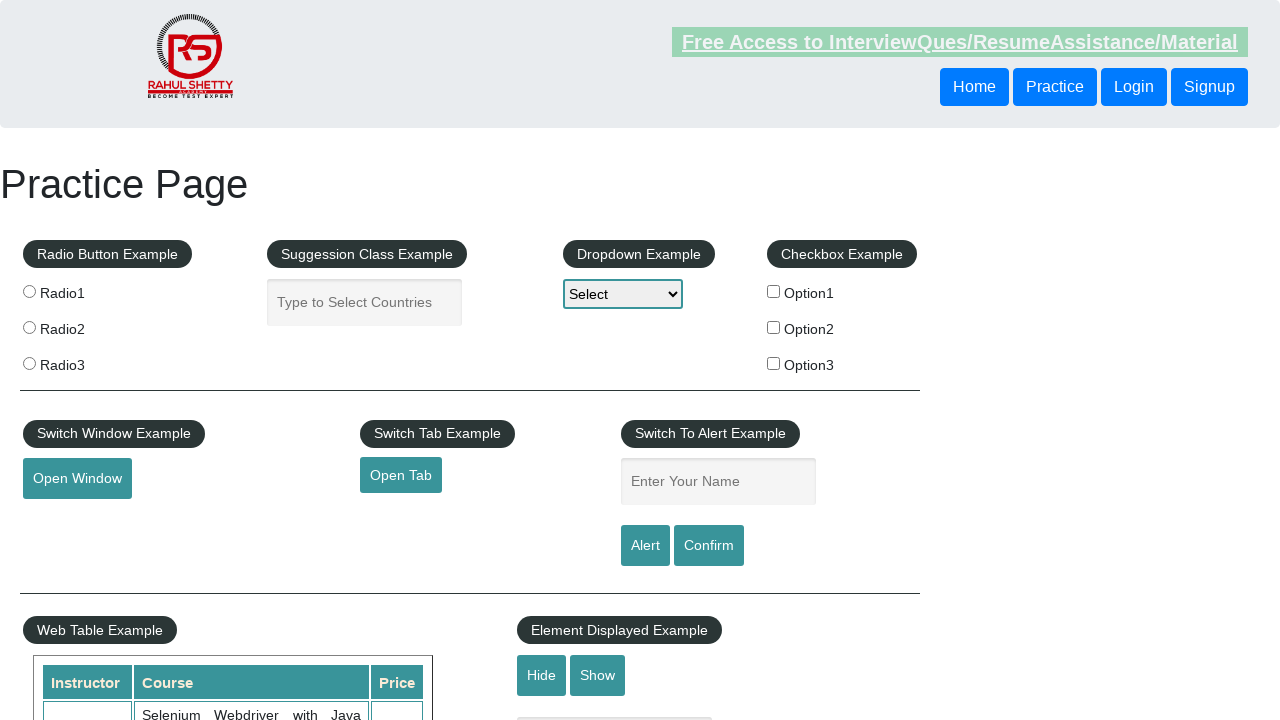

Third table row is present and accessible
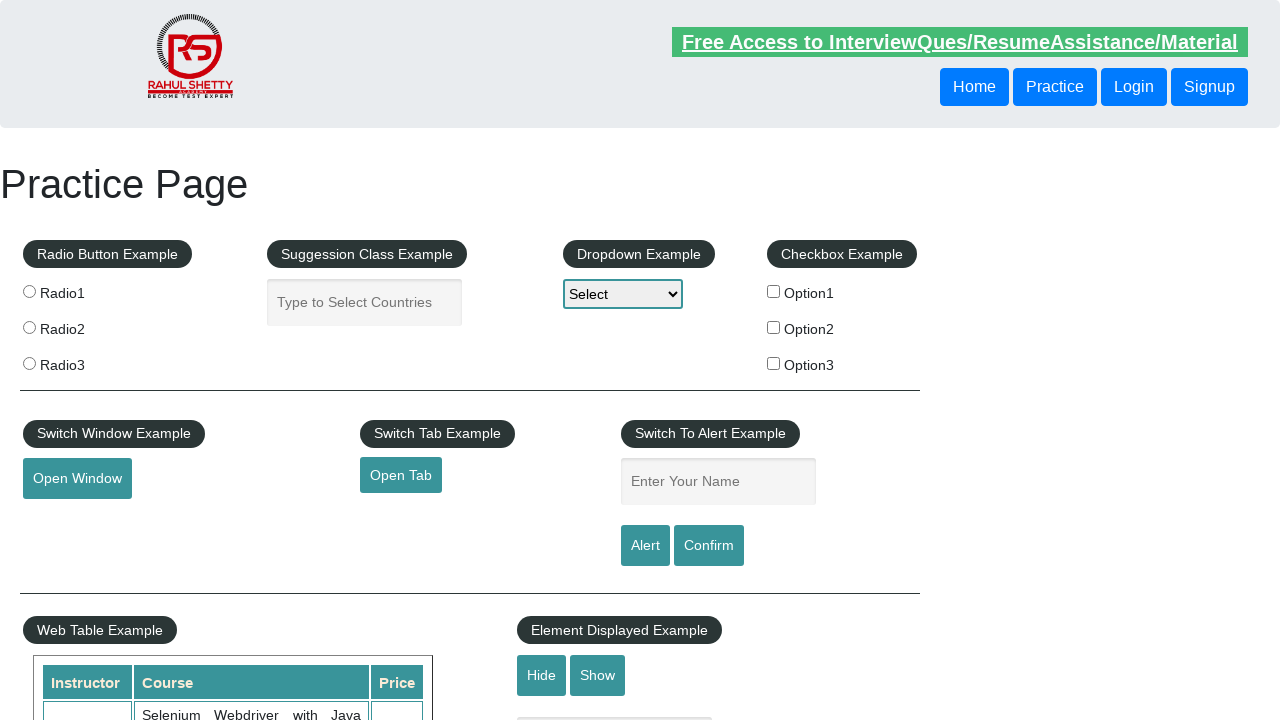

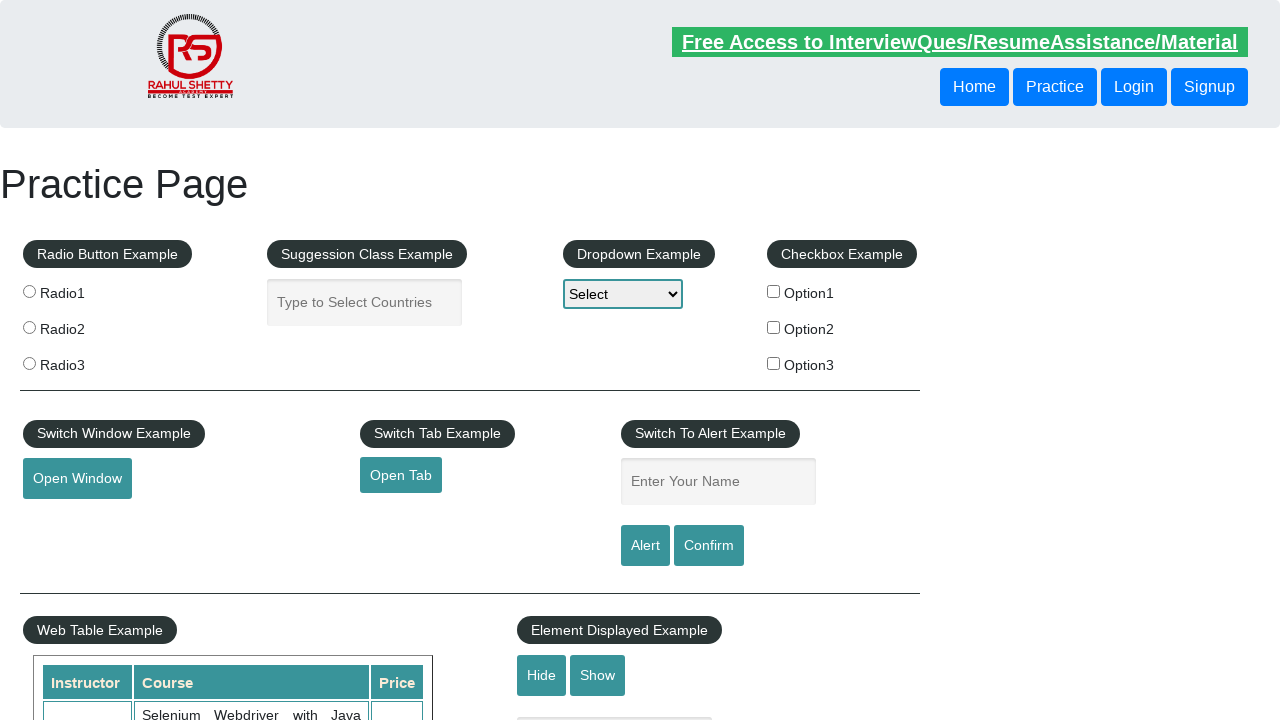